Tests that todo data persists after page reload.

Starting URL: https://demo.playwright.dev/todomvc

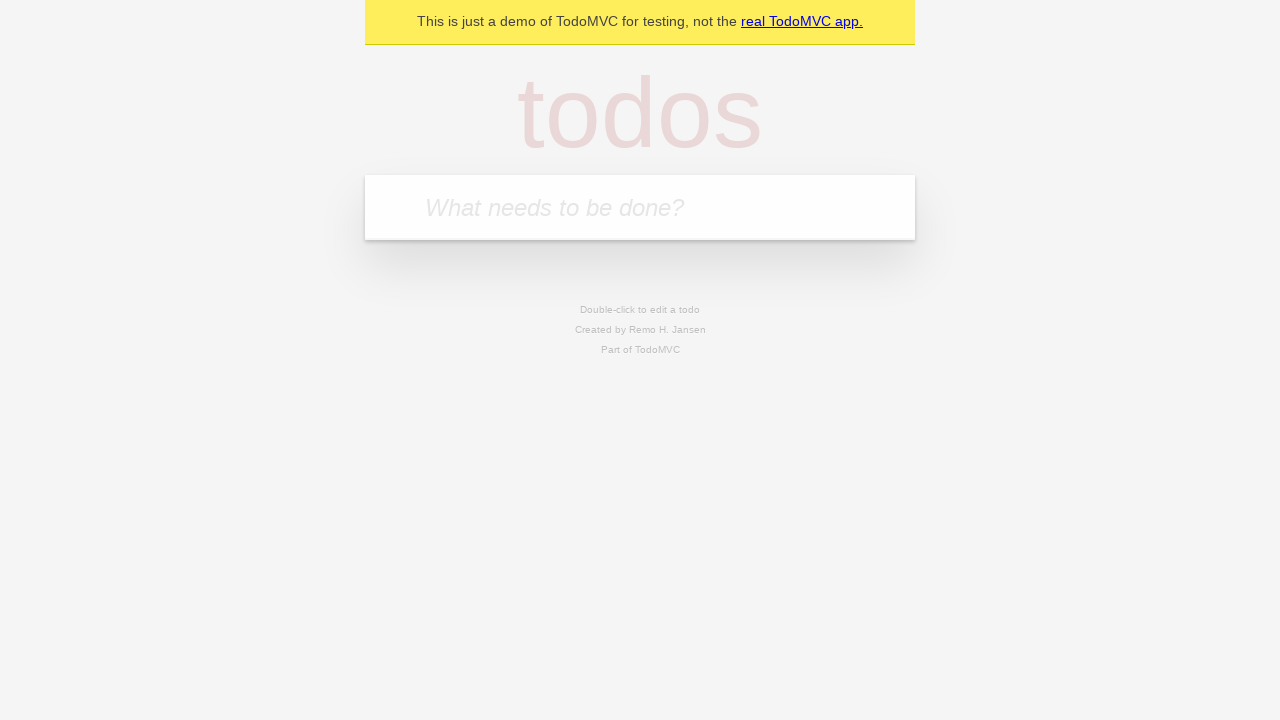

Filled todo input with 'buy some cheese' on internal:attr=[placeholder="What needs to be done?"i]
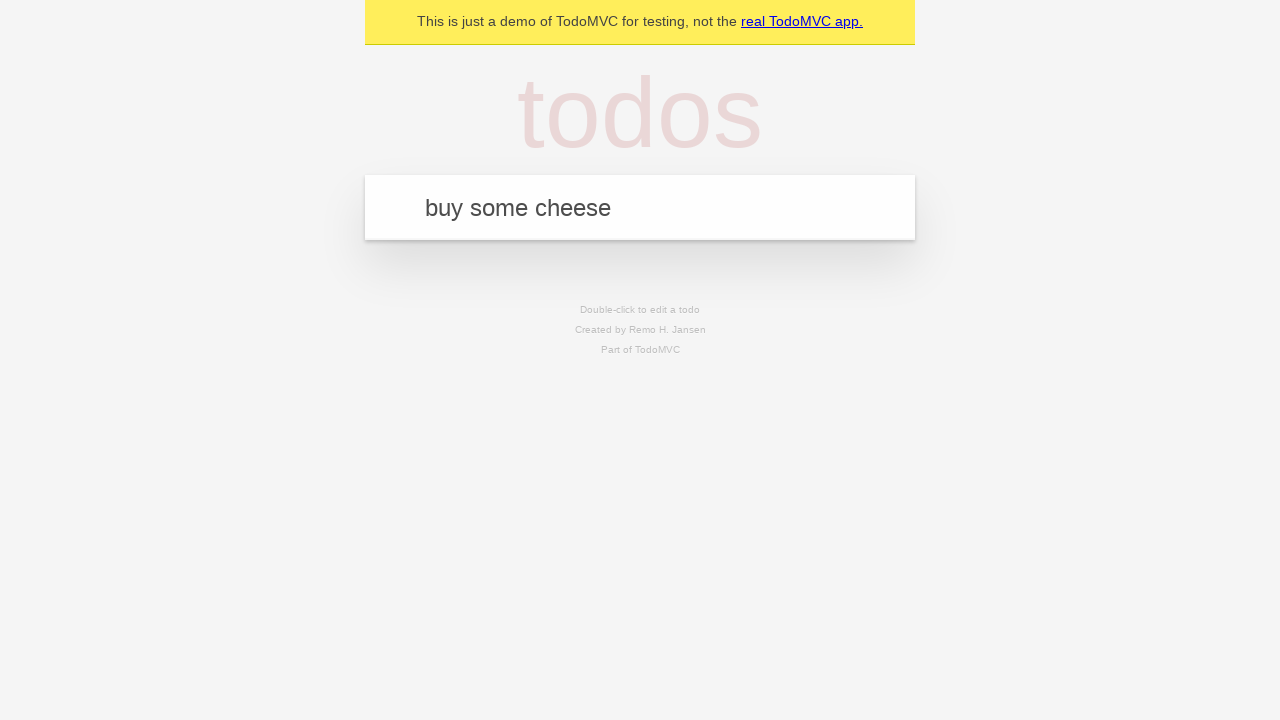

Pressed Enter to create todo 'buy some cheese' on internal:attr=[placeholder="What needs to be done?"i]
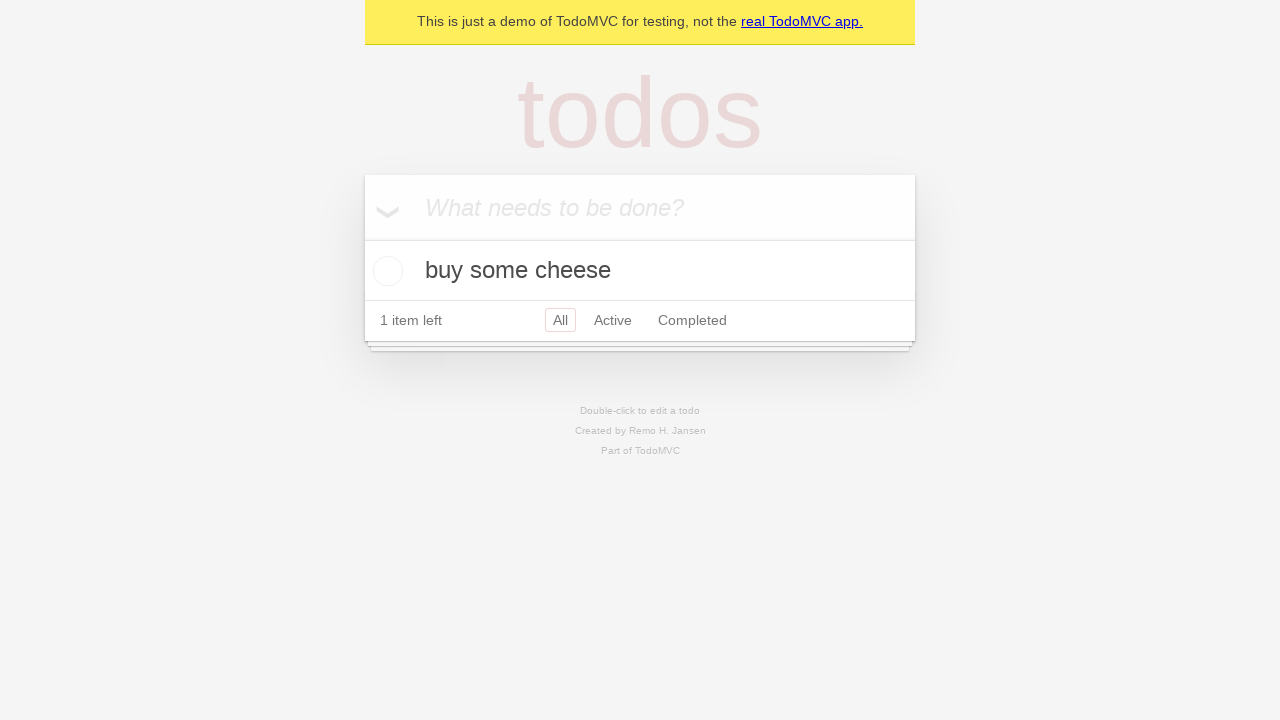

Filled todo input with 'feed the cat' on internal:attr=[placeholder="What needs to be done?"i]
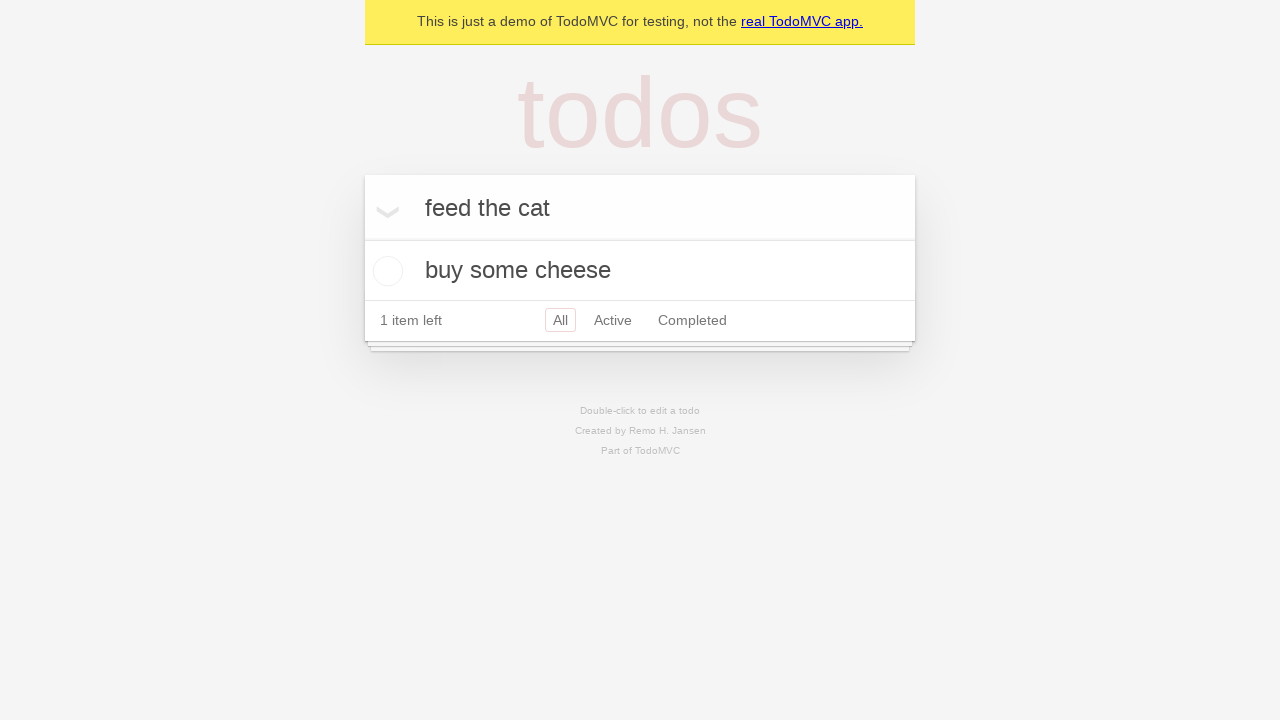

Pressed Enter to create todo 'feed the cat' on internal:attr=[placeholder="What needs to be done?"i]
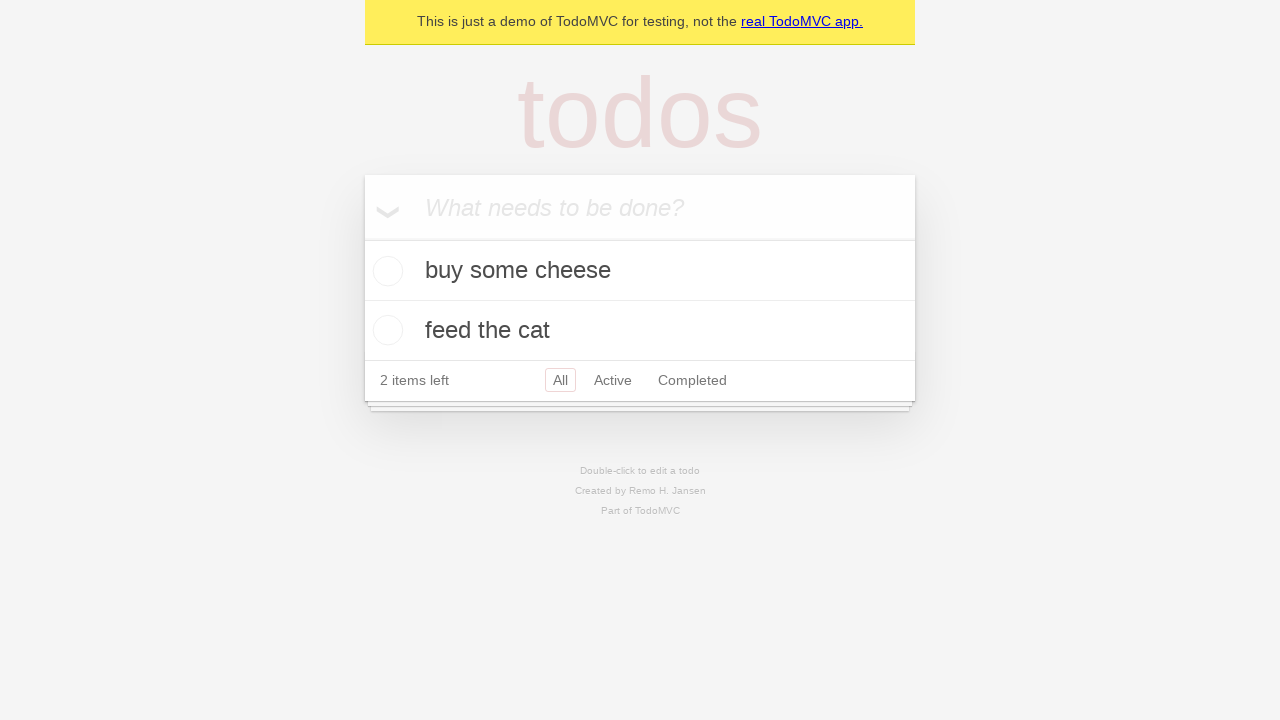

Retrieved all todo items
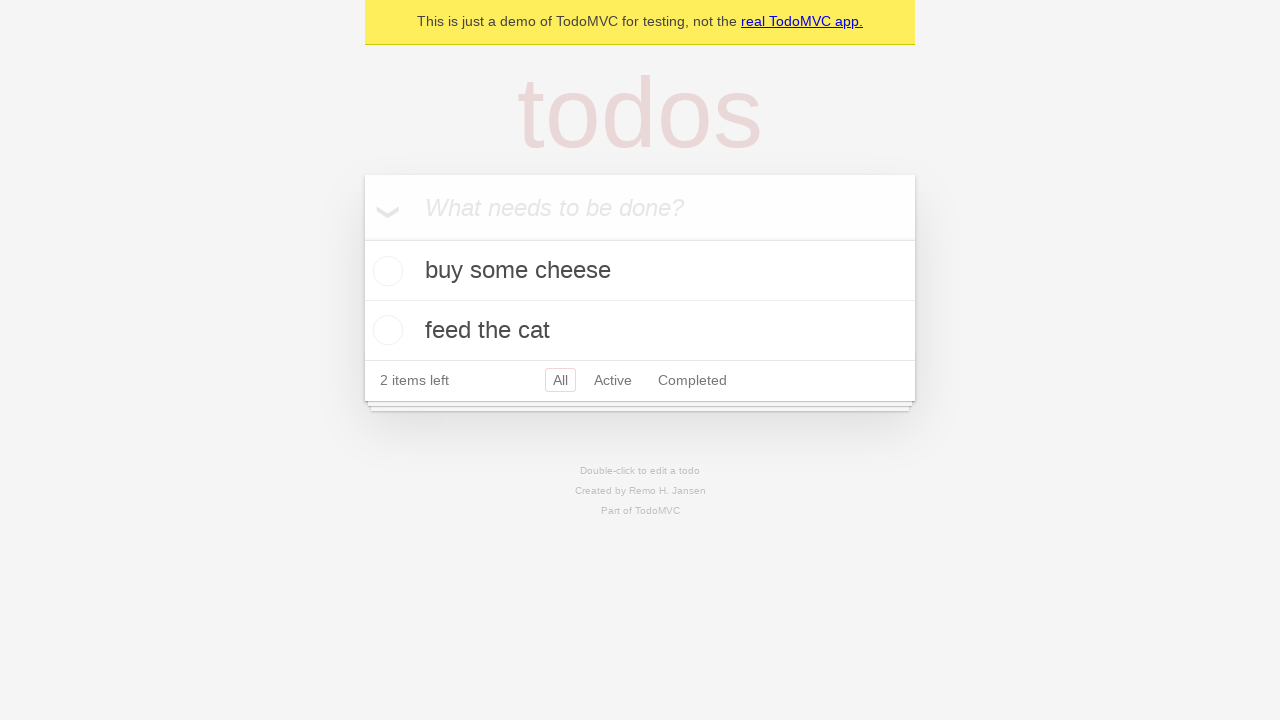

Located checkbox for first todo item
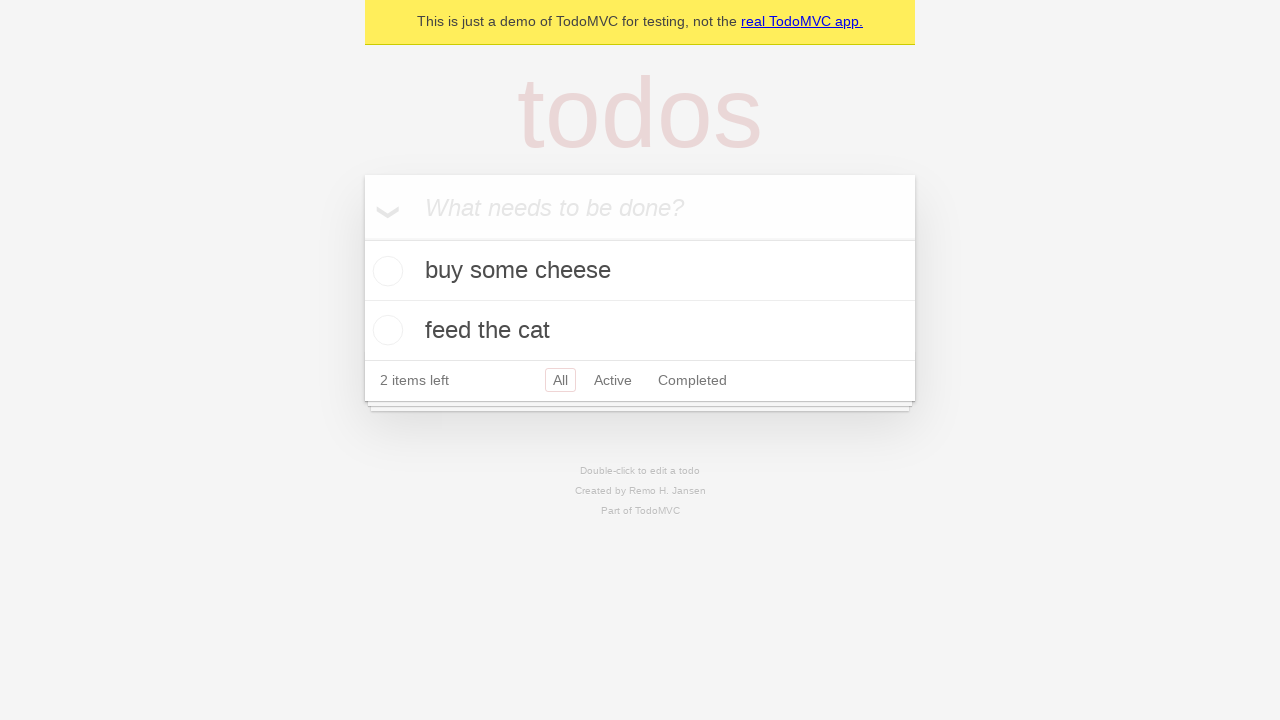

Checked the first todo item at (385, 271) on internal:testid=[data-testid="todo-item"s] >> nth=0 >> internal:role=checkbox
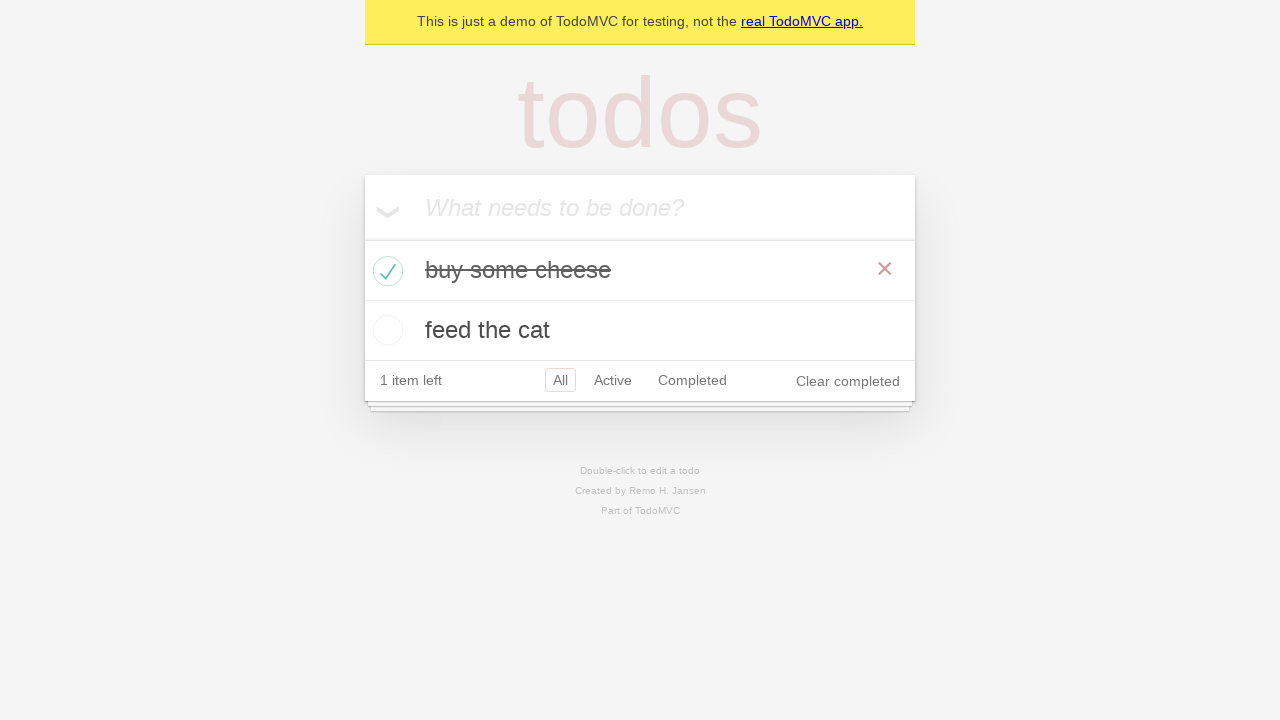

Reloaded the page
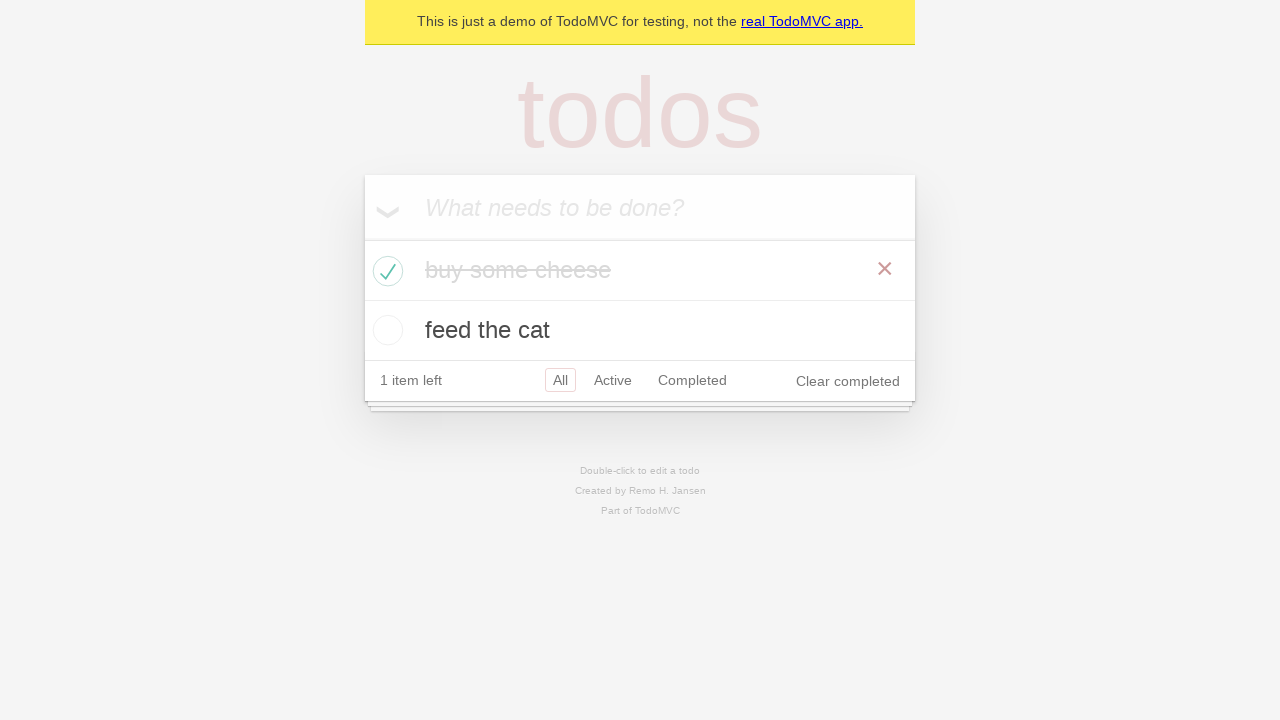

Waited for todo items to reload after page refresh
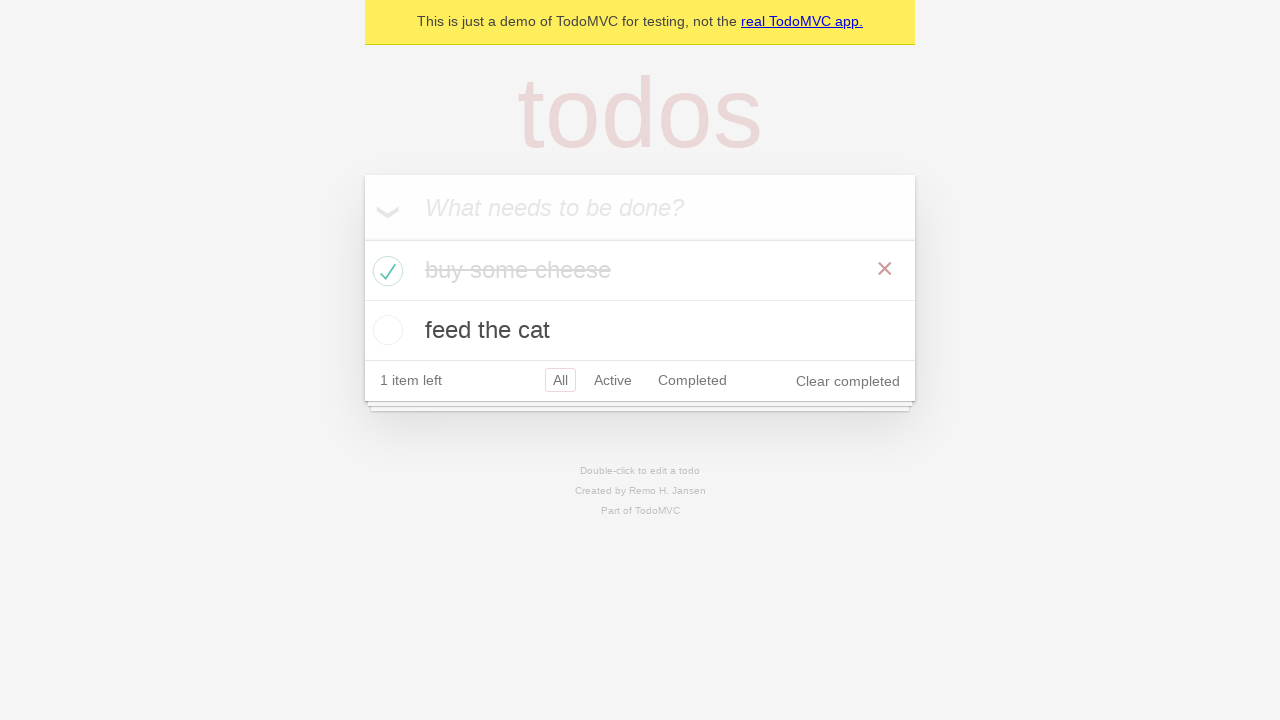

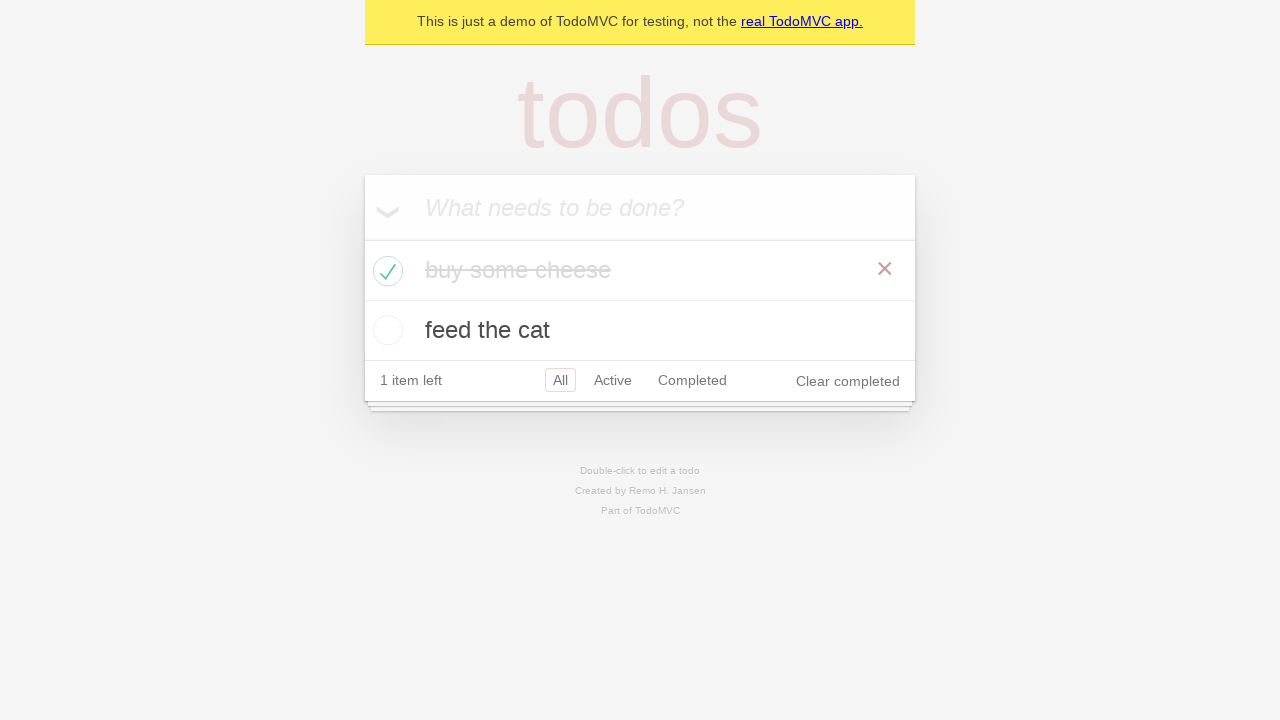